Tests dropdown selection functionality by clicking on origin station dropdown and selecting GOI (Goa), then selecting PNQ (Pune) as destination station on a flight booking practice page.

Starting URL: https://rahulshettyacademy.com/dropdownsPractise/

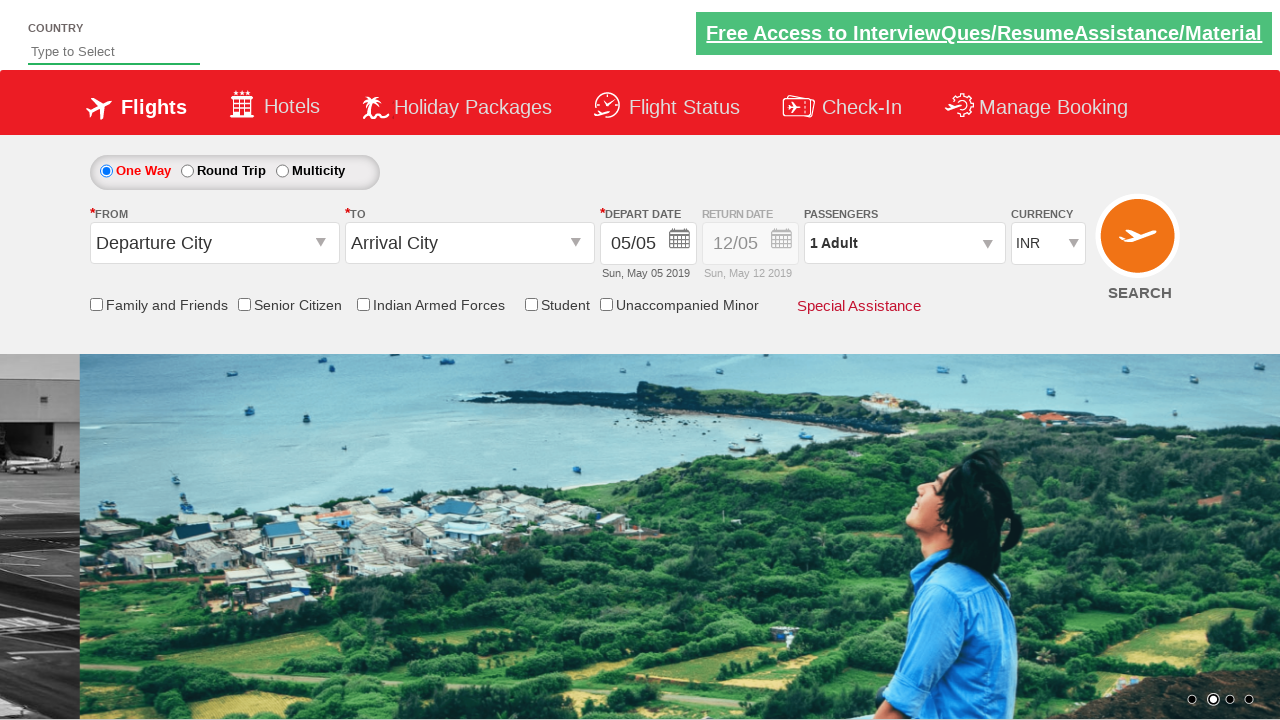

Clicked on origin station dropdown to open it at (214, 243) on #ctl00_mainContent_ddl_originStation1_CTXT
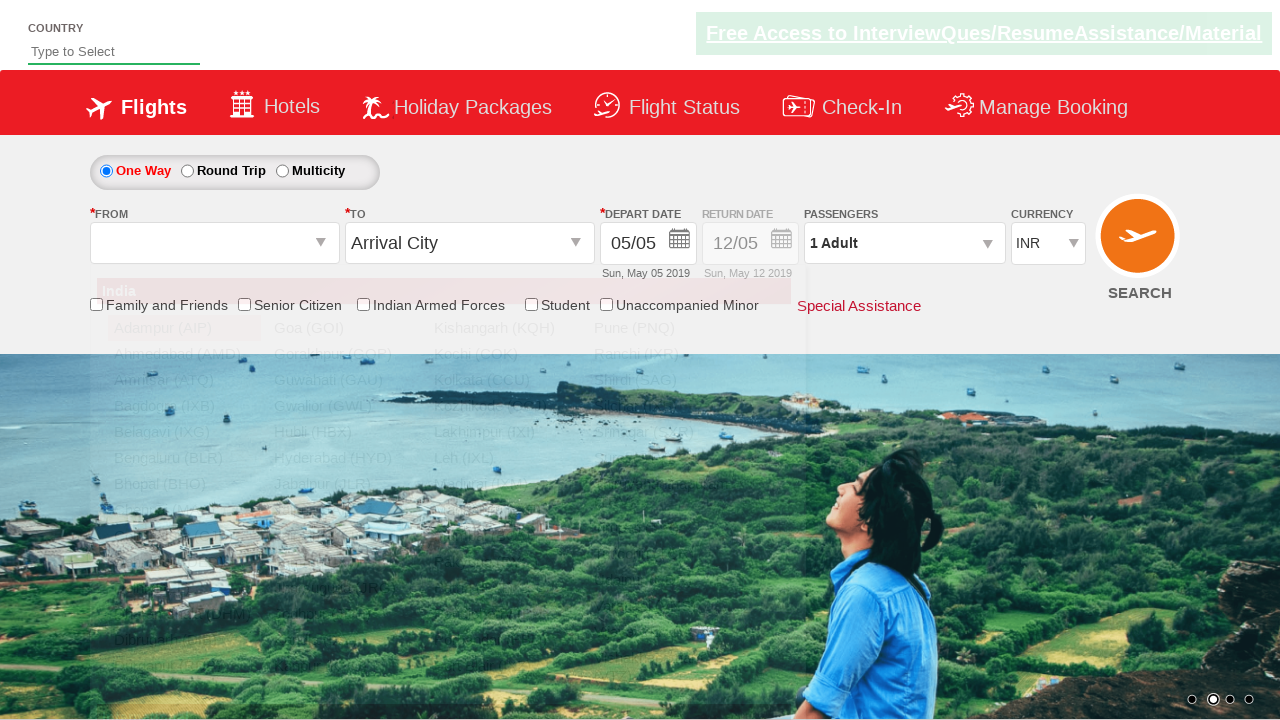

Origin dropdown options loaded and GOI (Goa) option is visible
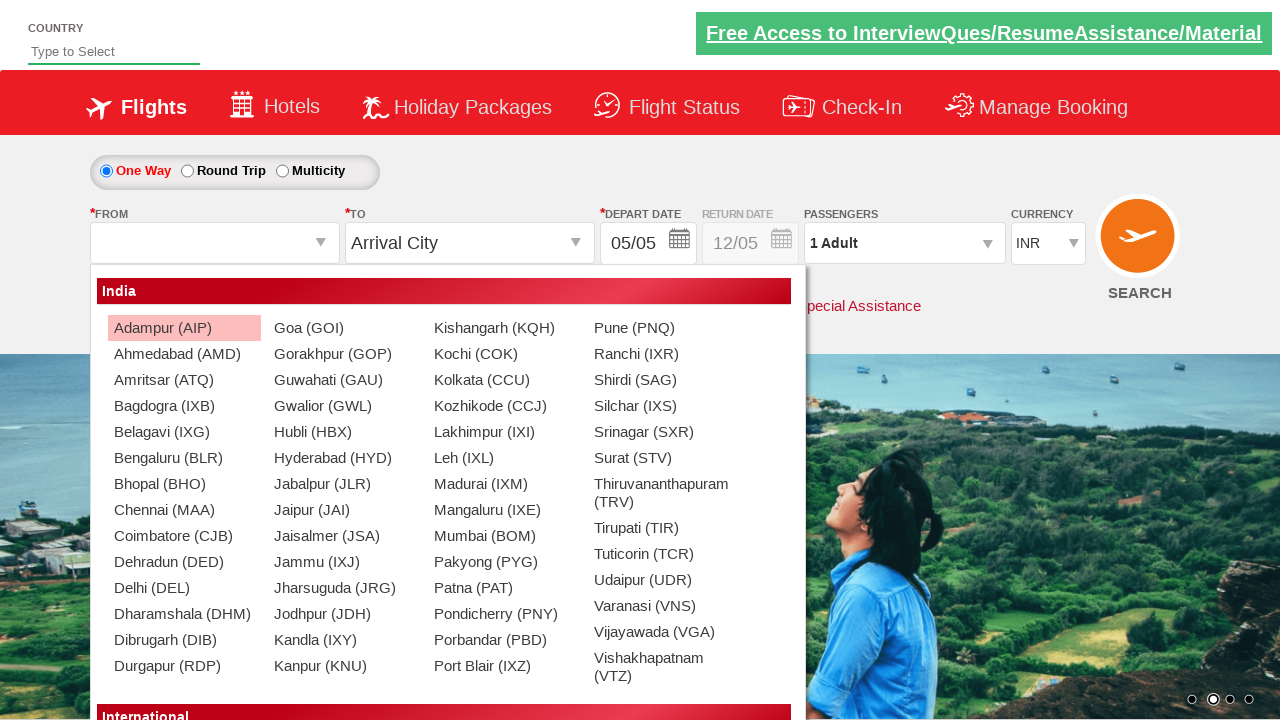

Selected GOI (Goa) as origin station at (344, 328) on xpath=//div[@id='ctl00_mainContent_ddl_originStation1_CTNR']//a[@value='GOI']
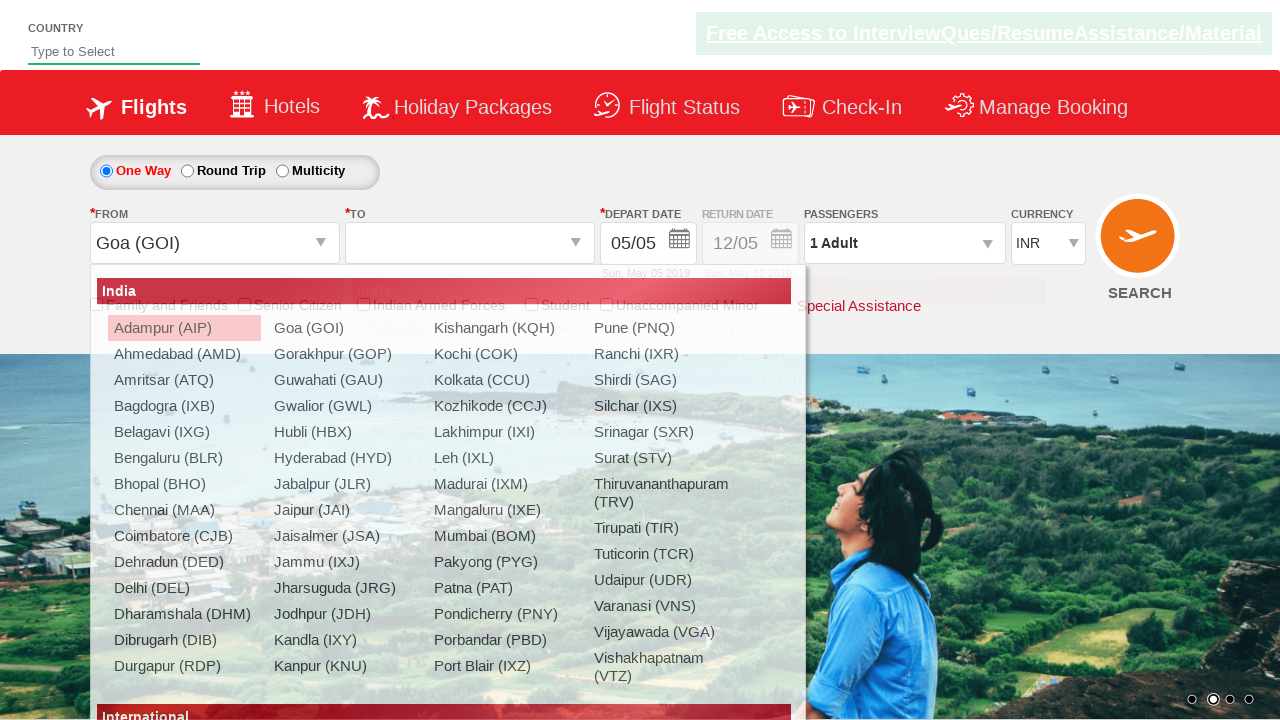

Destination dropdown options loaded and PNQ (Pune) option is visible
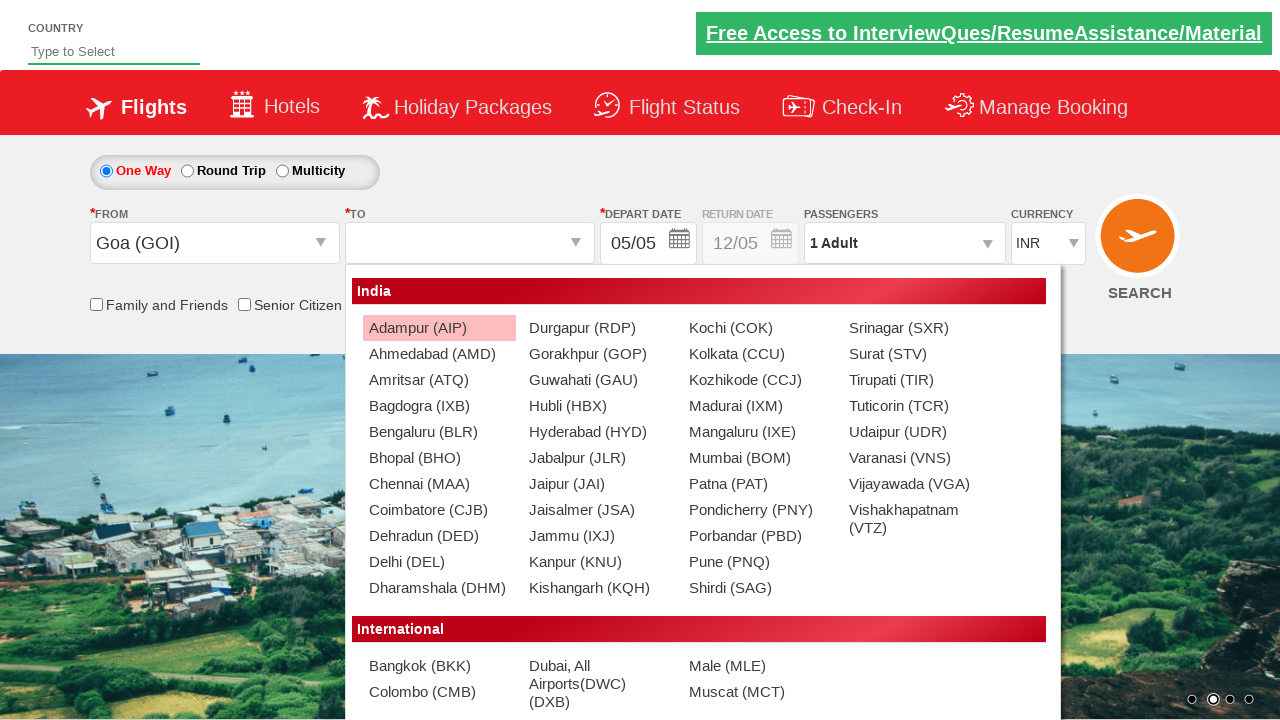

Selected PNQ (Pune) as destination station at (759, 562) on xpath=//div[@id='ctl00_mainContent_ddl_destinationStation1_CTNR']//a[@value='PNQ
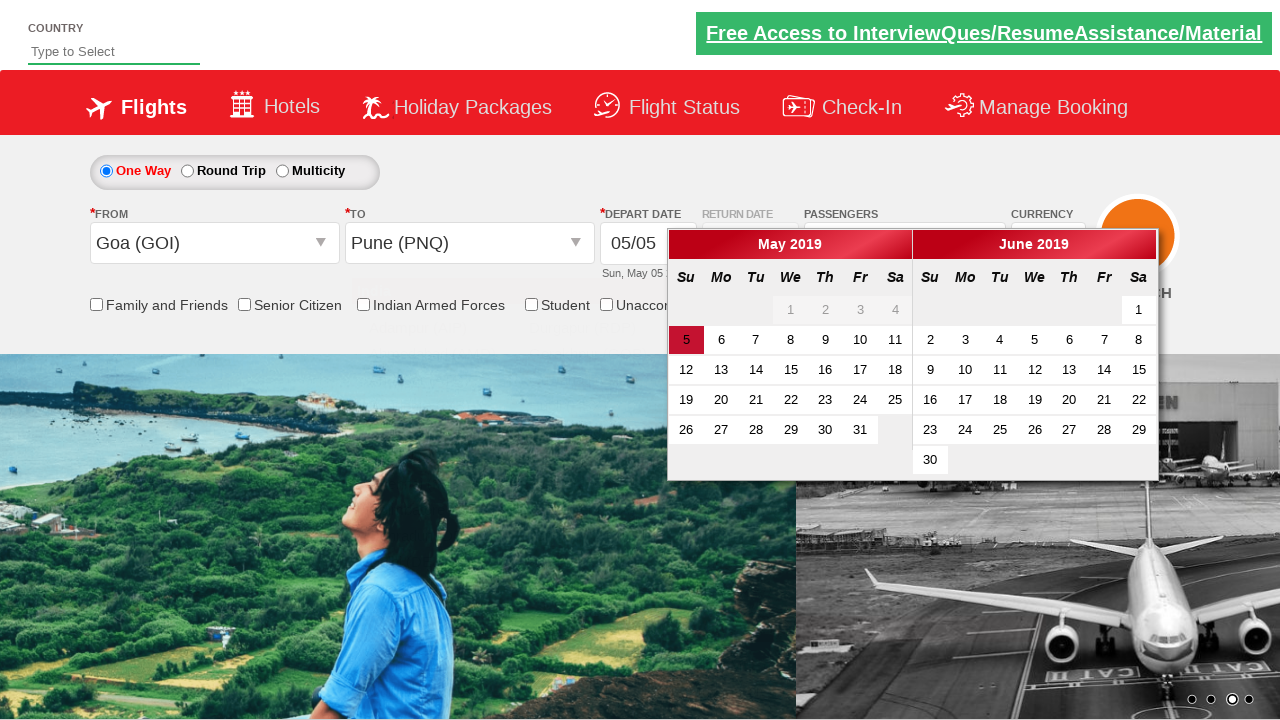

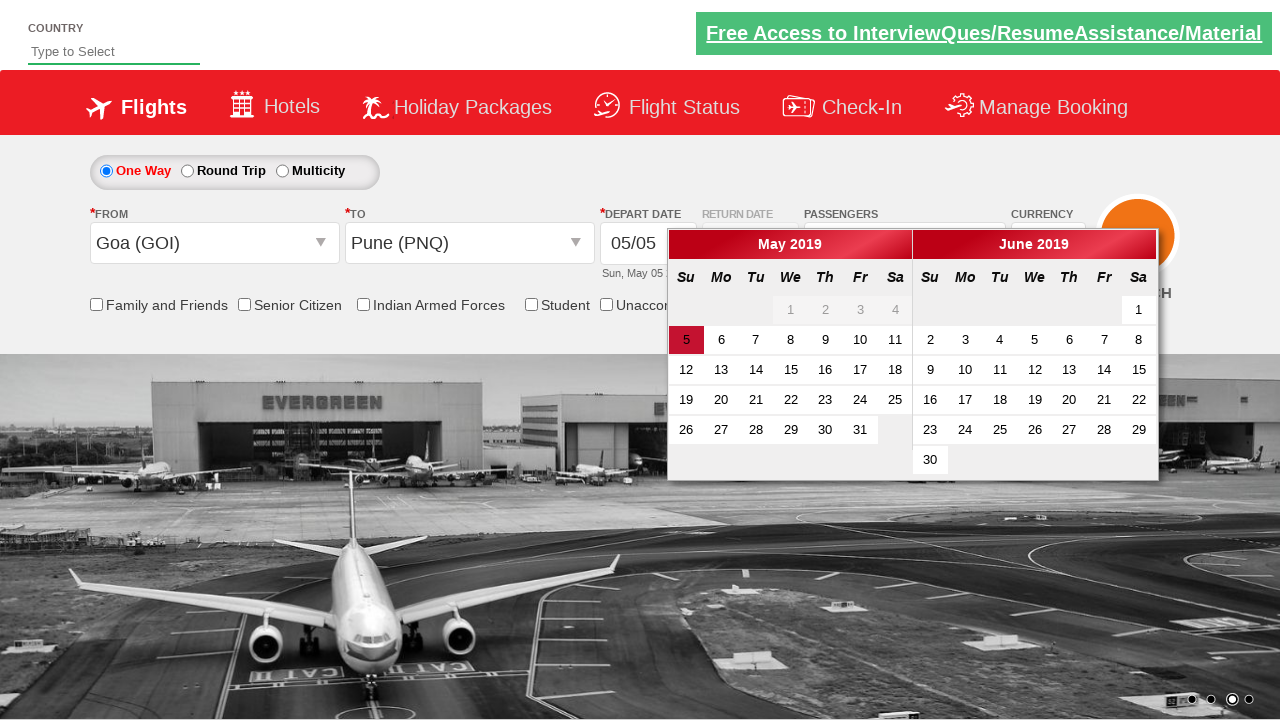